Tests triggering a prompt dialog, entering text and accepting, verifying the entered text in result

Starting URL: https://testpages.eviltester.com/styled/alerts/alert-test.html

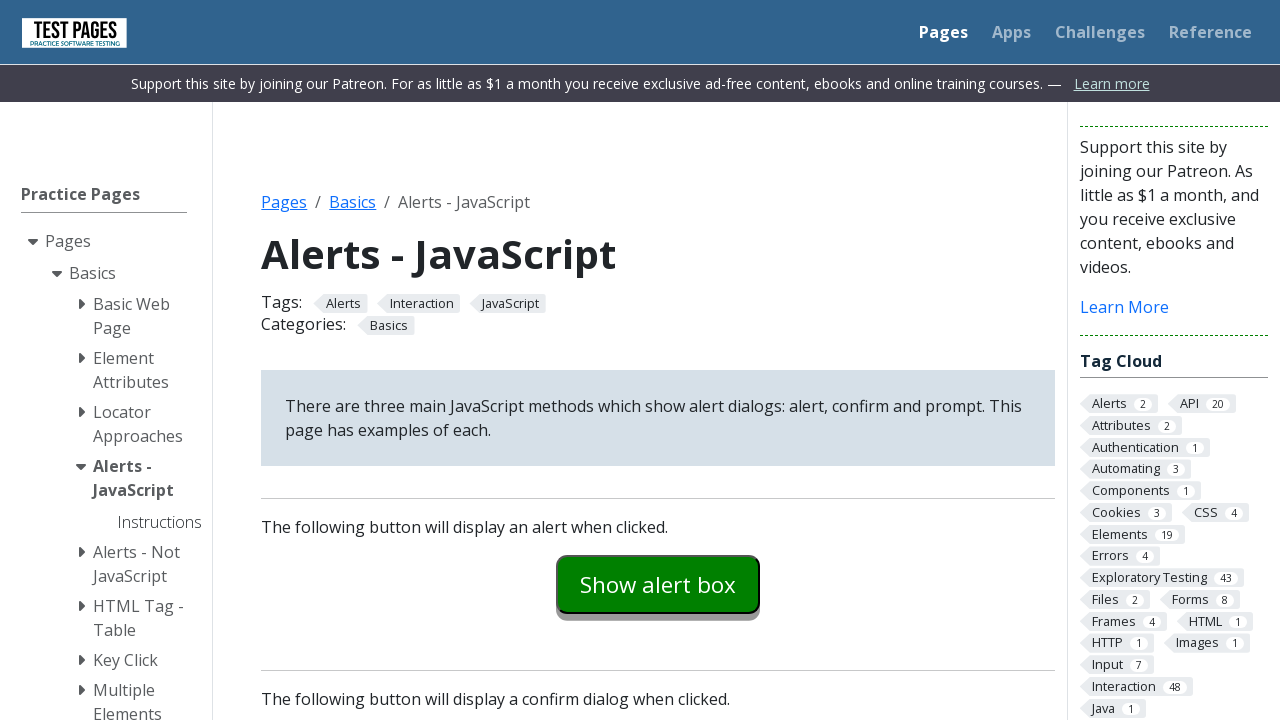

Set up dialog handler to accept prompt with text 'some random input'
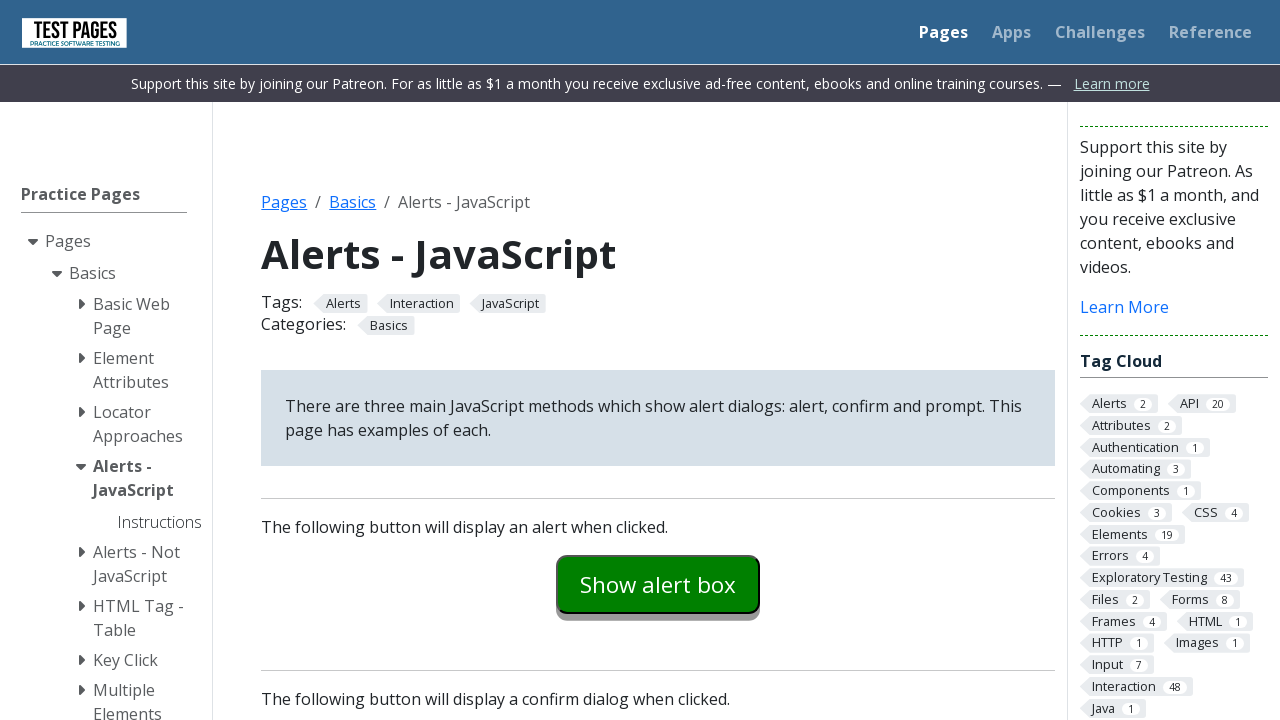

Clicked prompt example button at (658, 360) on #promptexample
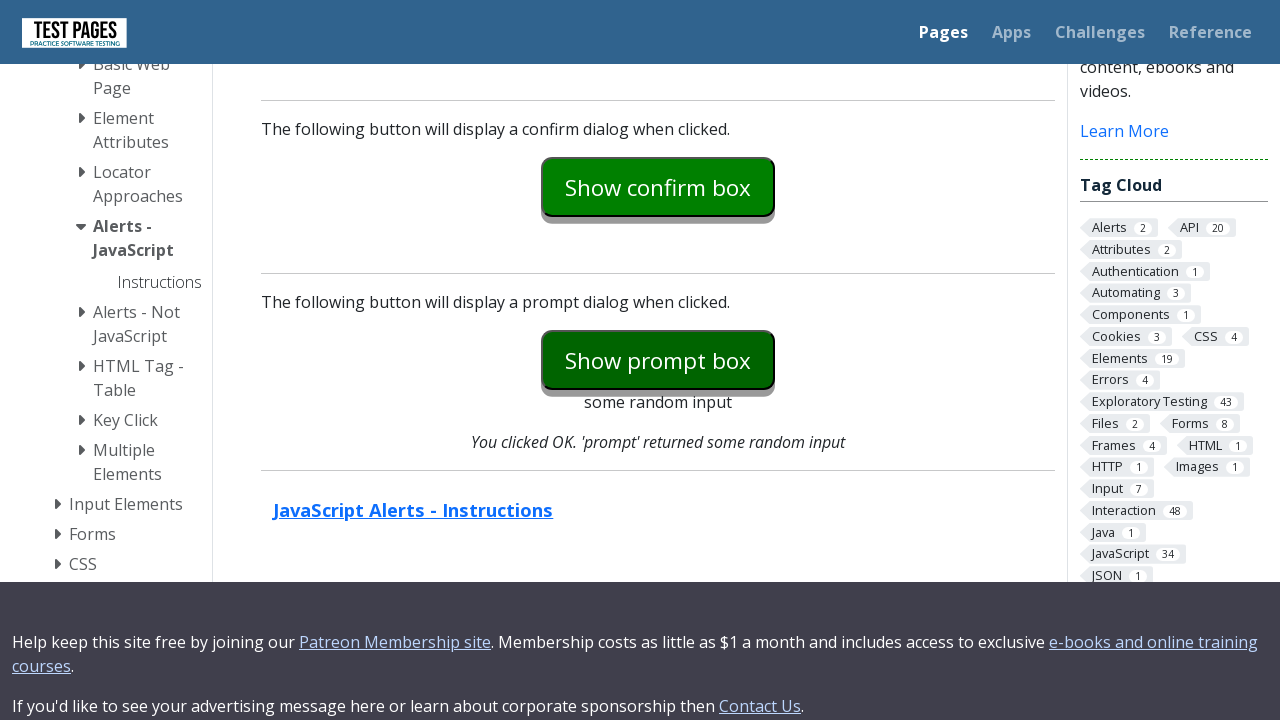

Prompt explanation text appeared on page
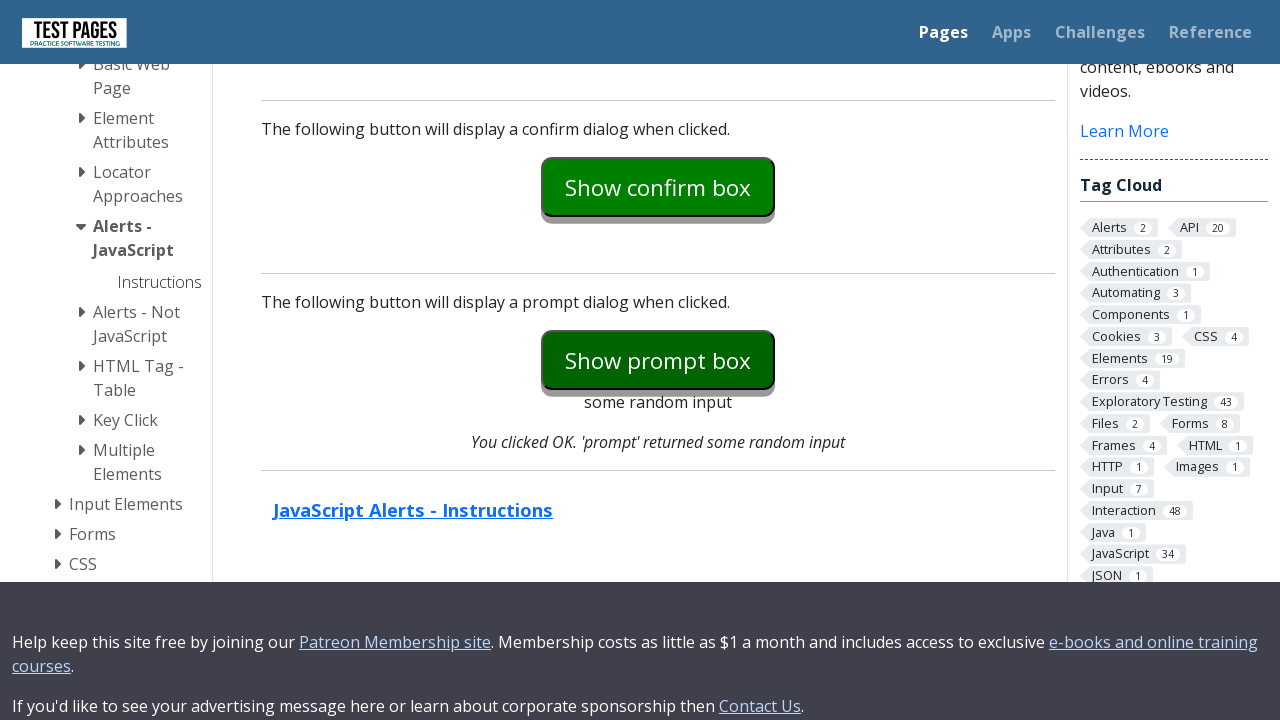

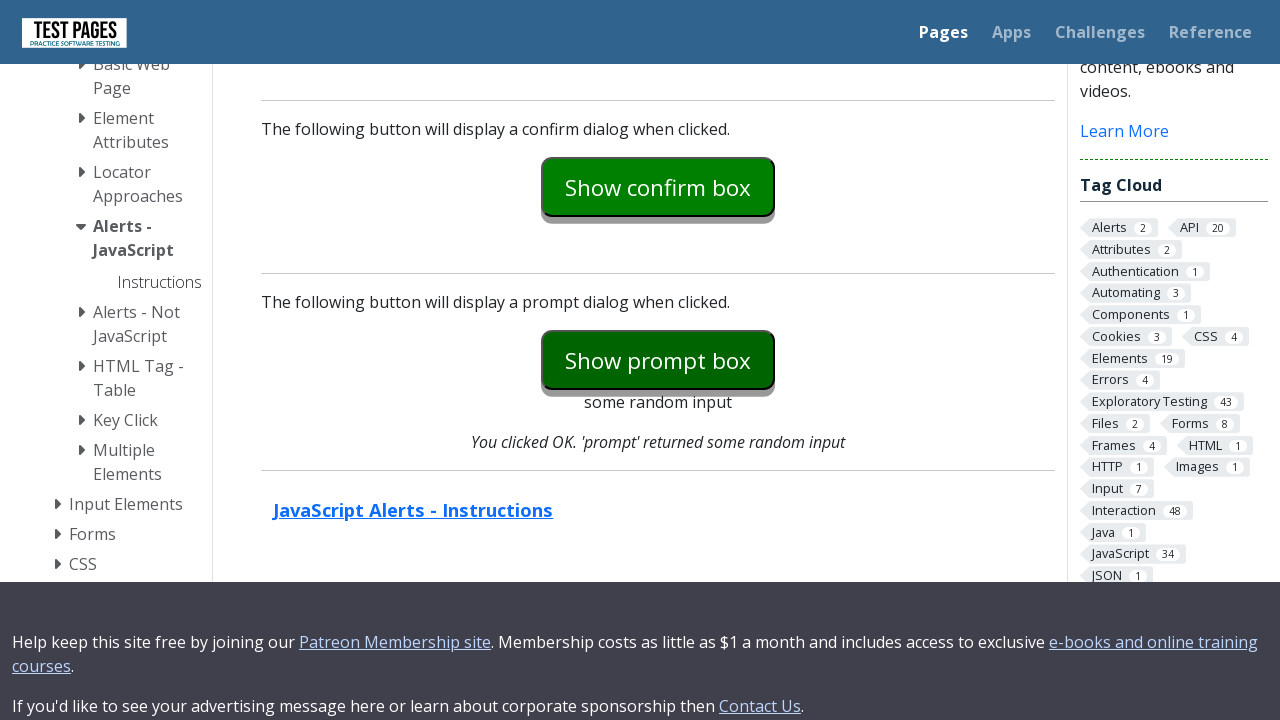